Tests file upload functionality by selecting a file through the file input and clicking the upload/submit button. The test is parameterized to upload multiple files.

Starting URL: http://the-internet.herokuapp.com/upload

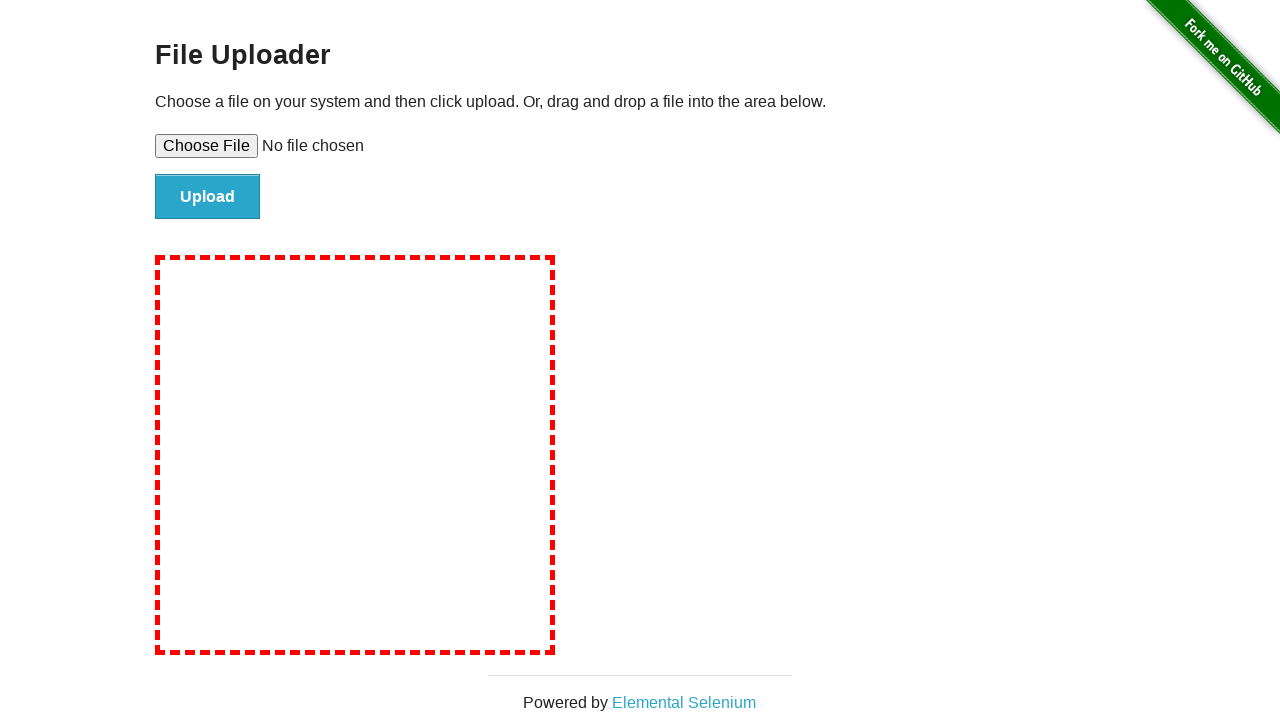

Selected temporary test file for upload
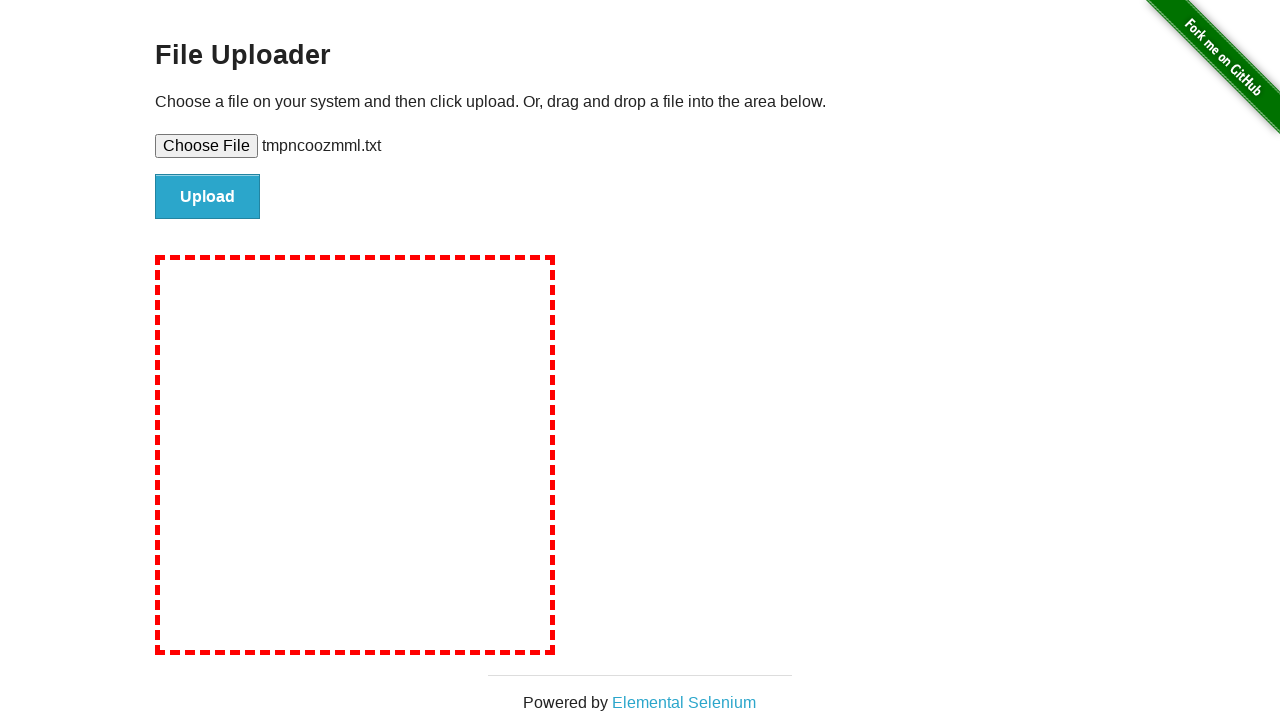

Clicked file submit button to upload file at (208, 197) on #file-submit
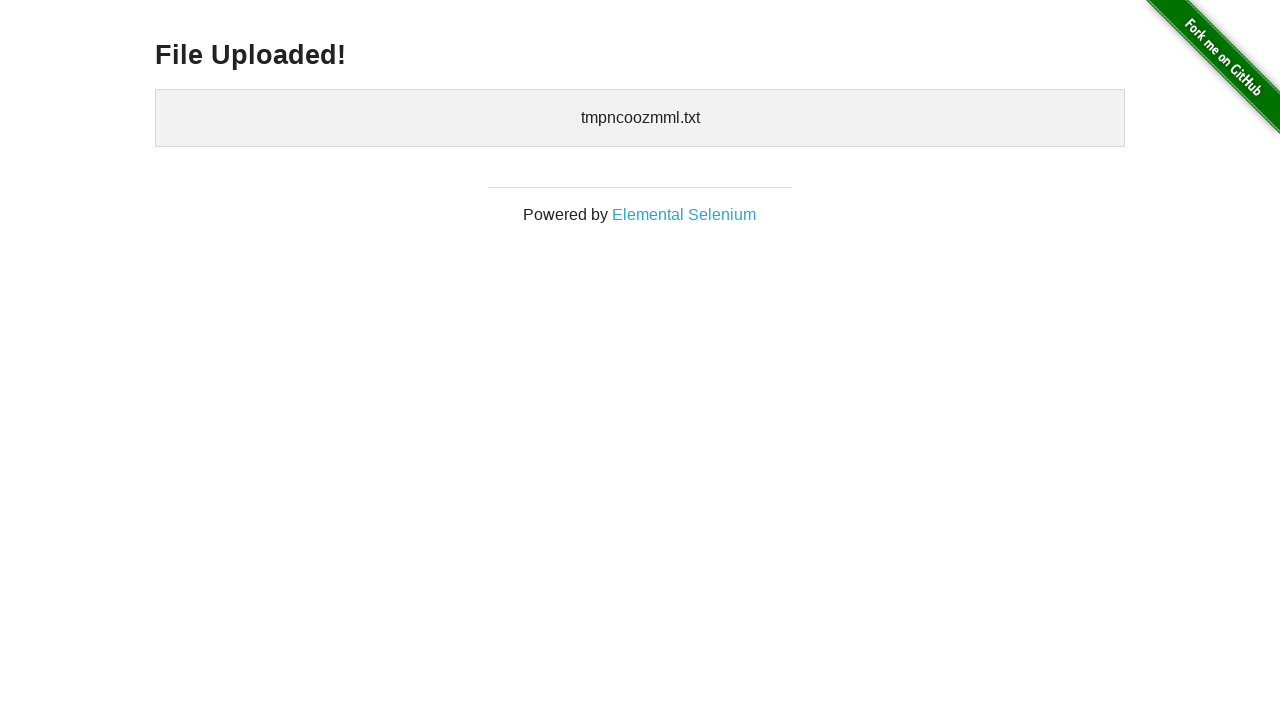

Upload confirmation page loaded with h3 heading visible
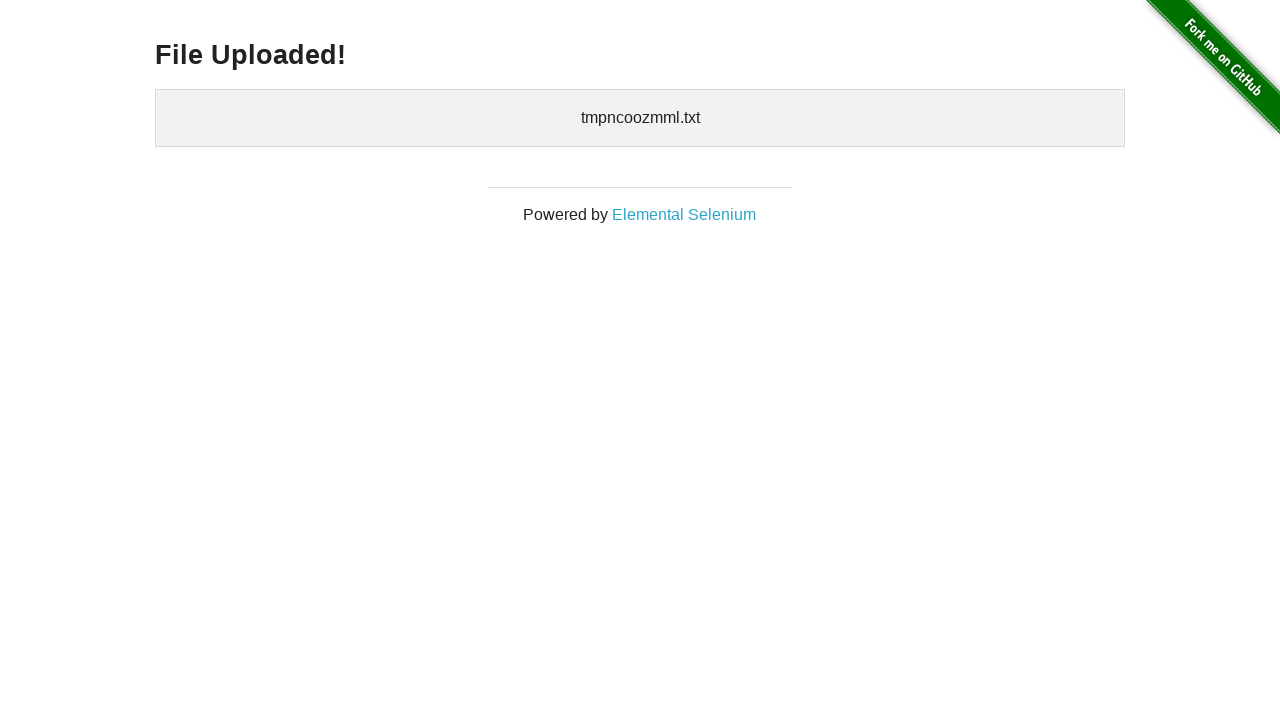

Cleaned up temporary test file
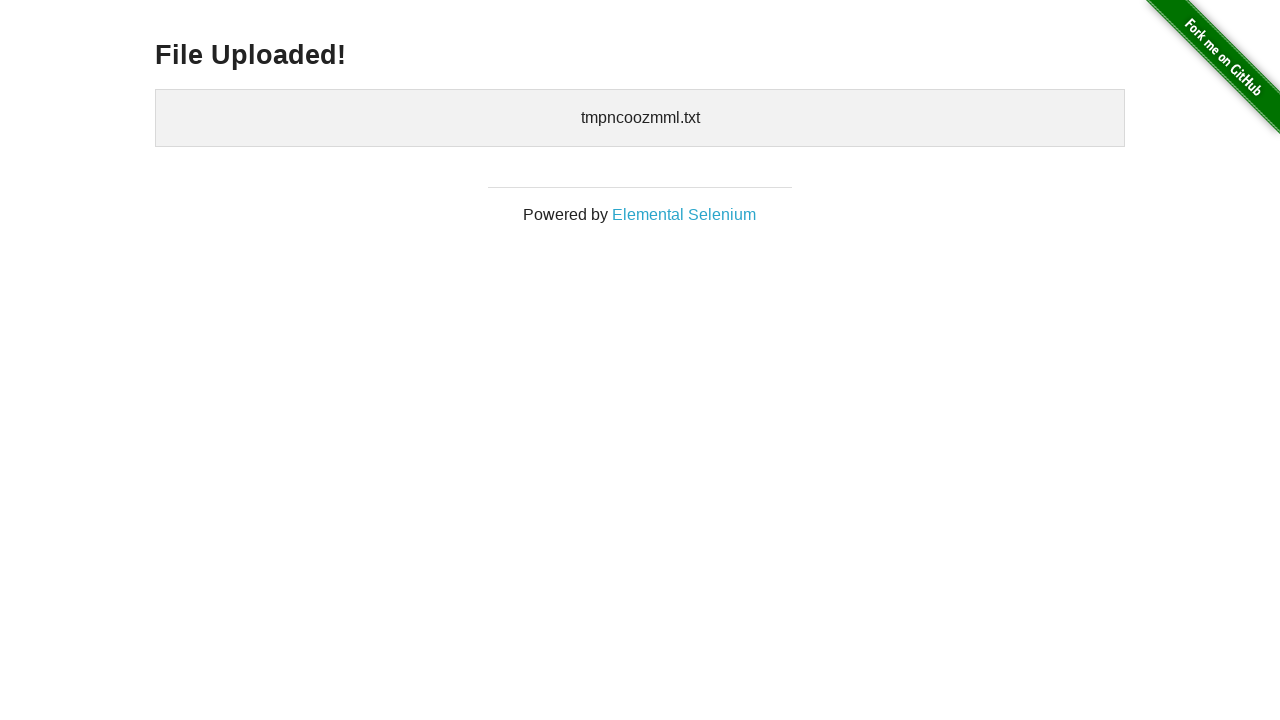

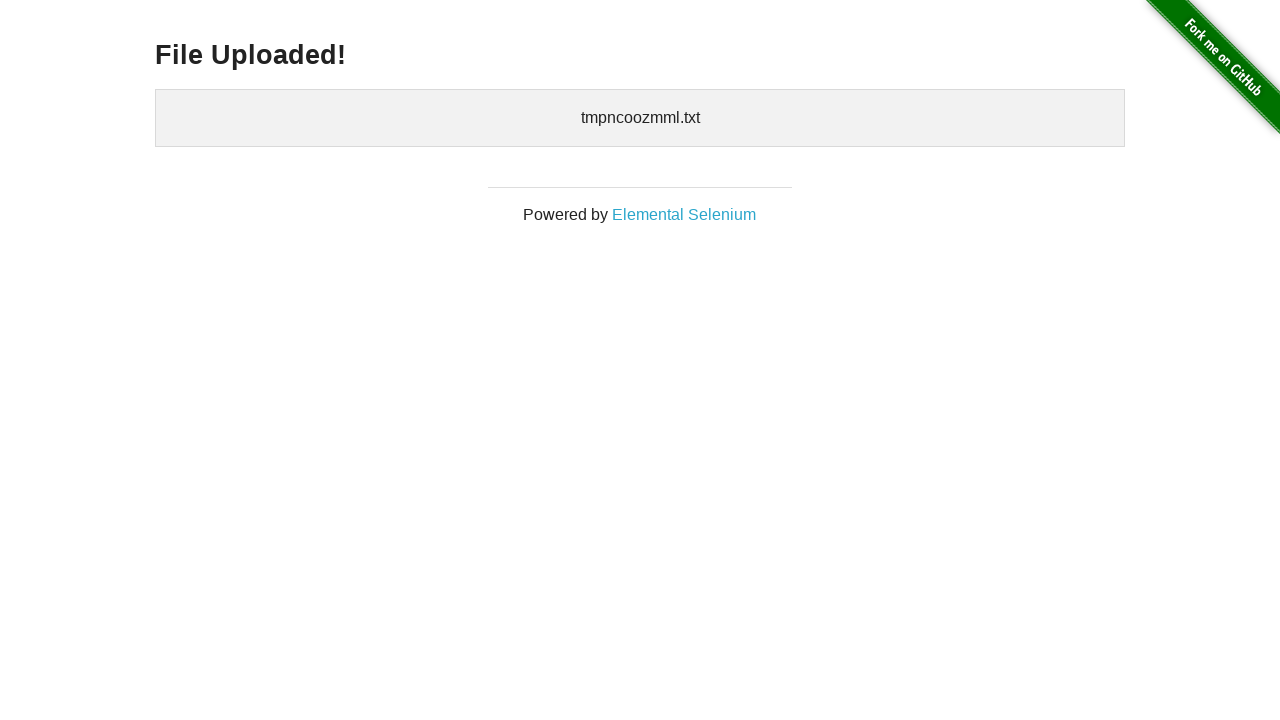